Tests radio button interactions on an HTML forms tutorial page by clicking a radio button directly and then dynamically iterating through radio button options to select the "Cheese" option.

Starting URL: http://www.echoecho.com/htmlforms10.htm

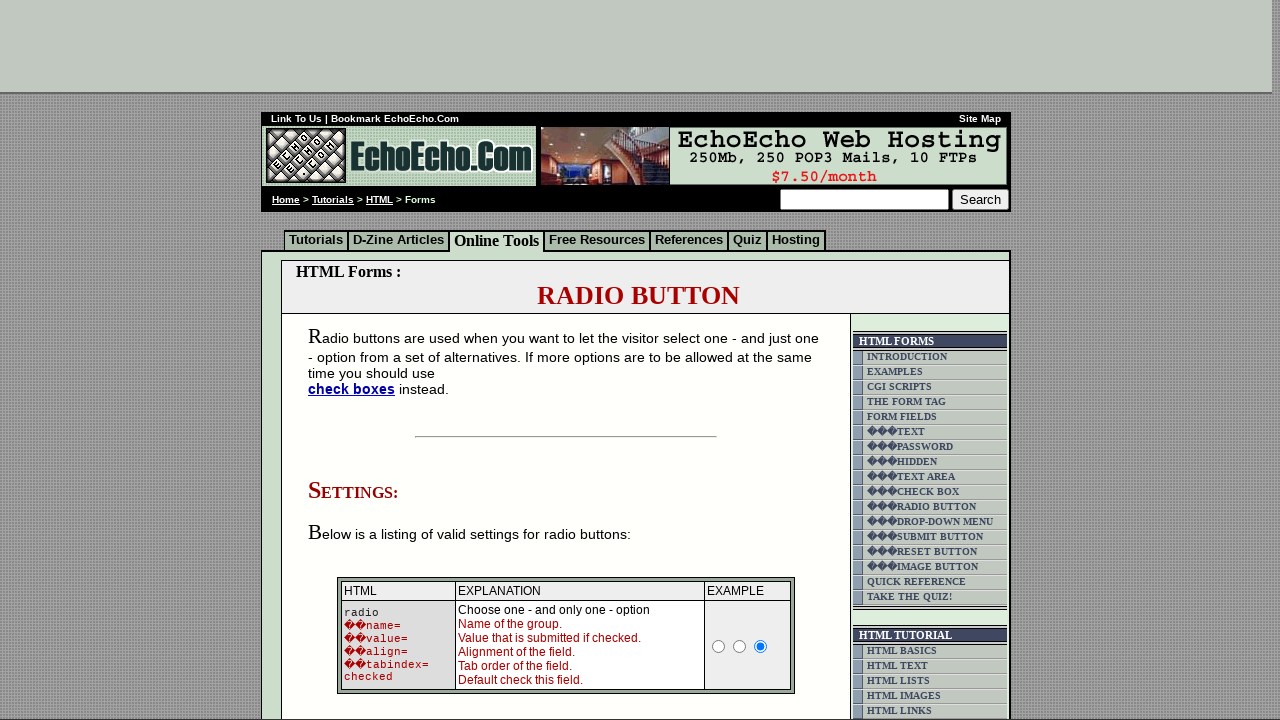

Navigated to HTML forms tutorial page
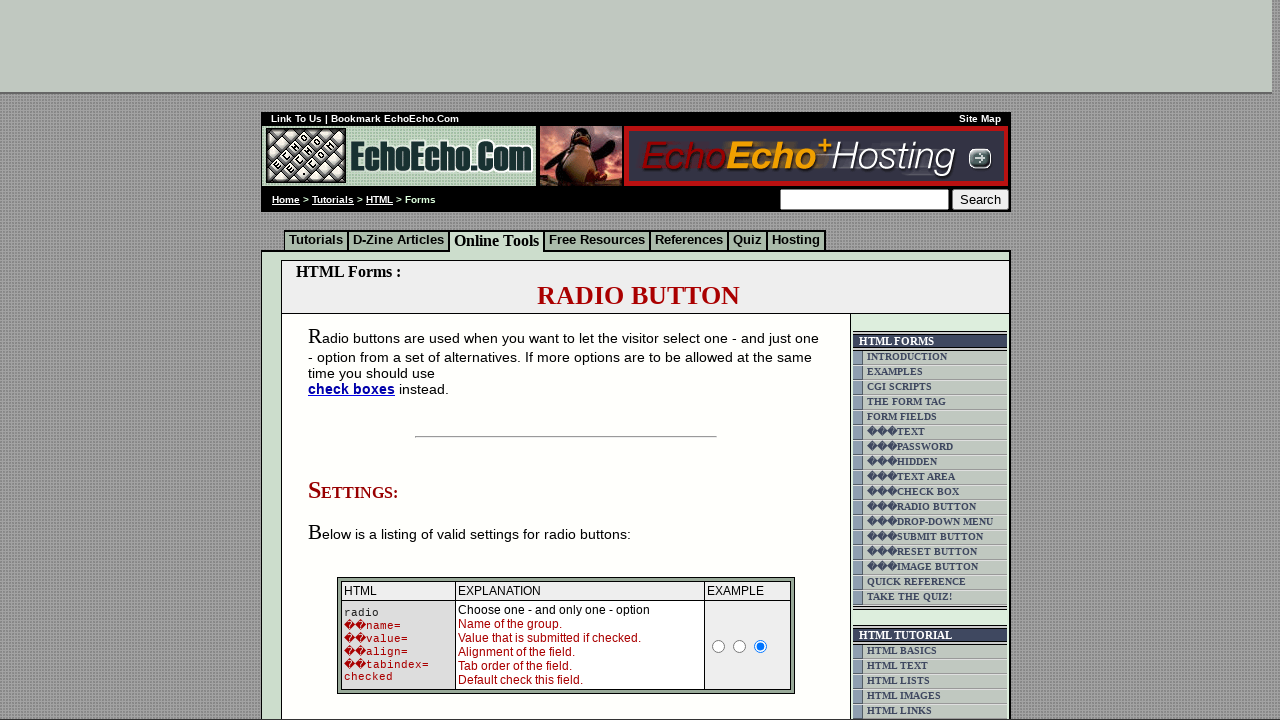

Clicked Cheese radio button directly at (356, 360) on input[value='Cheese']
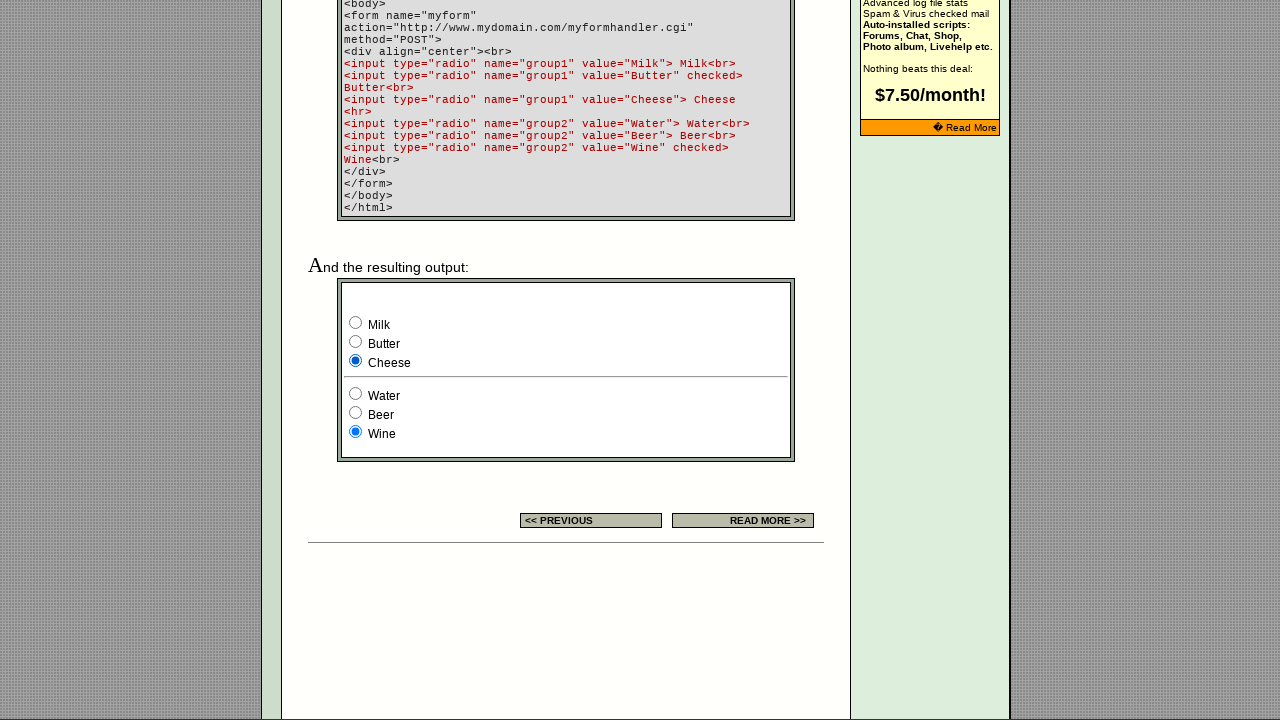

Located all radio buttons in group1
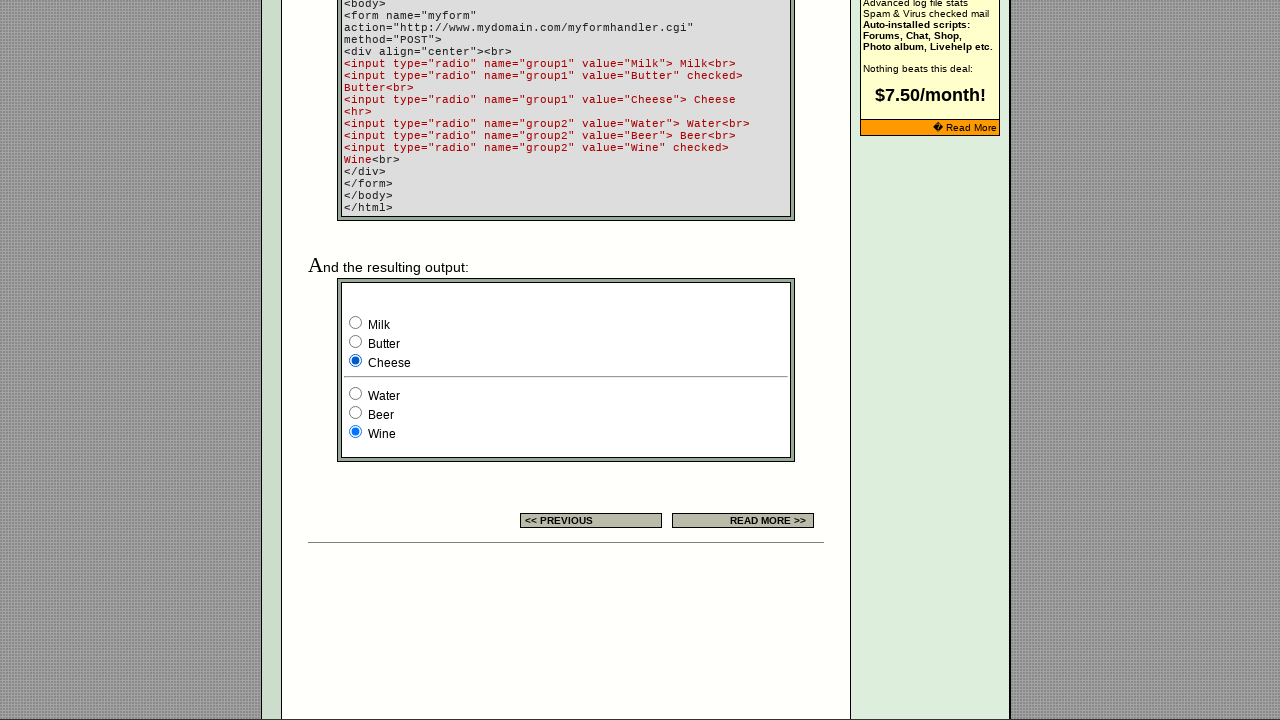

Found 3 radio buttons in group1
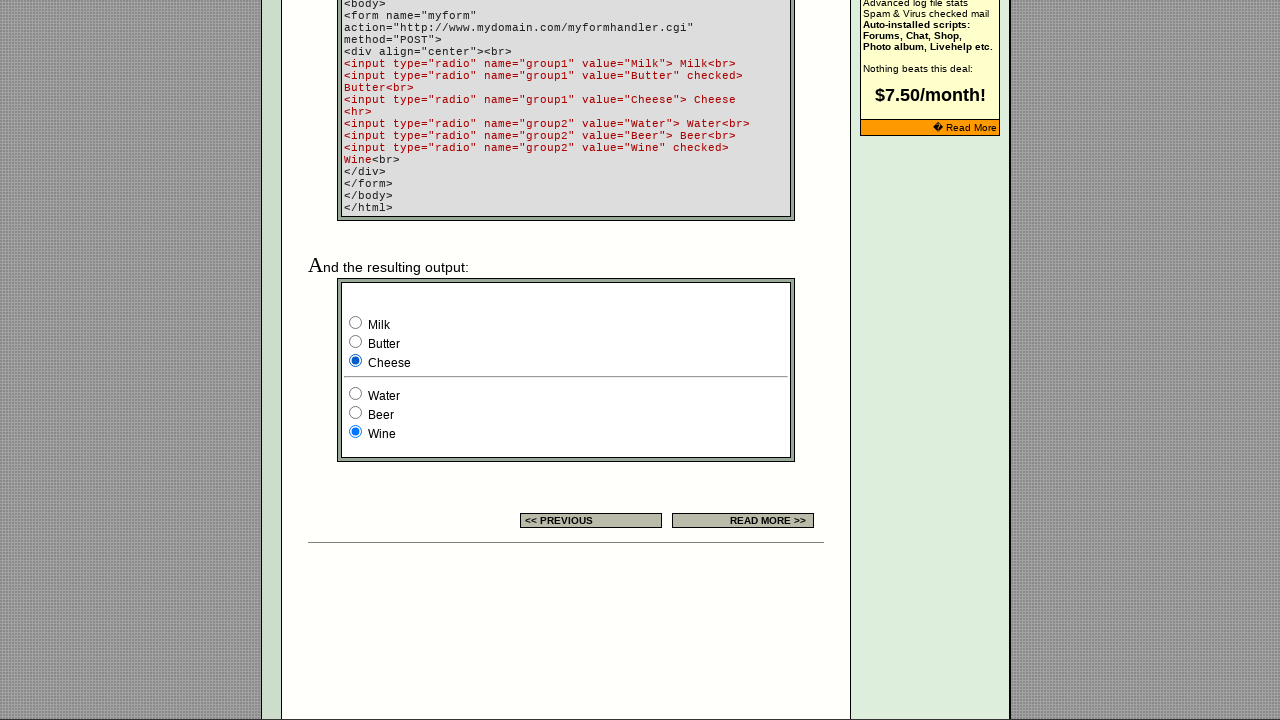

Retrieved value 'Milk' from radio button 1
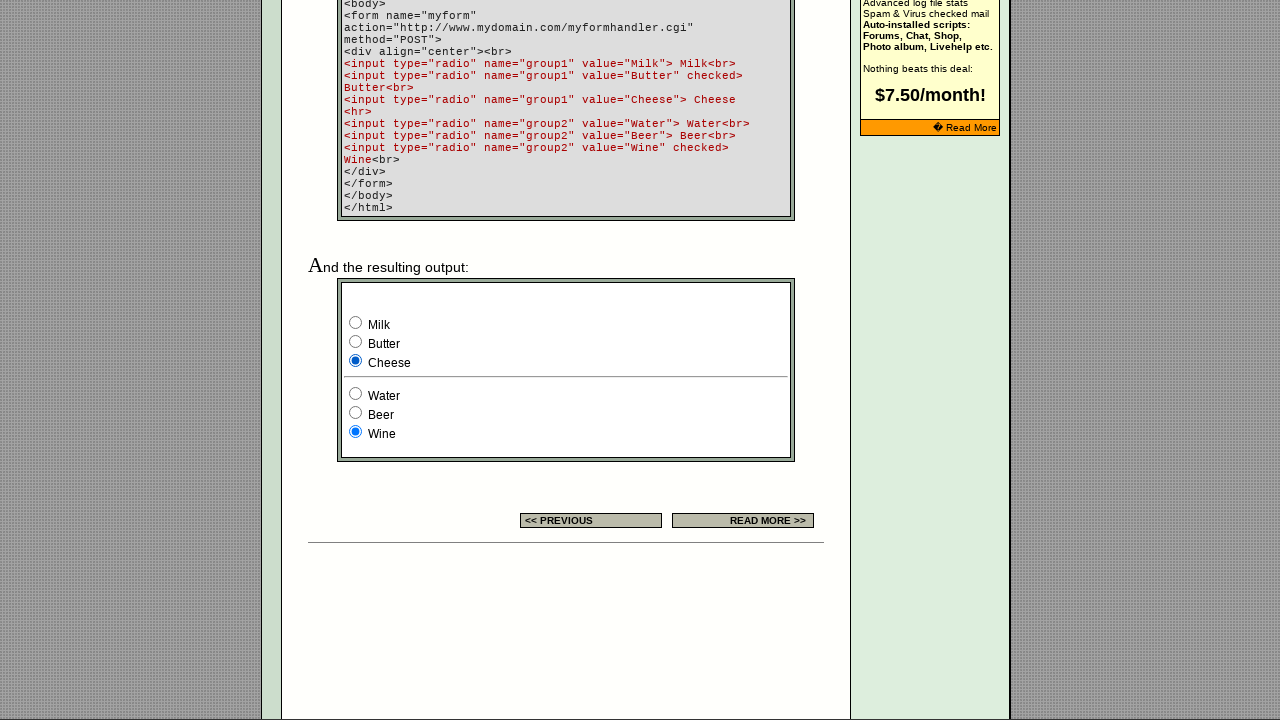

Retrieved value 'Butter' from radio button 2
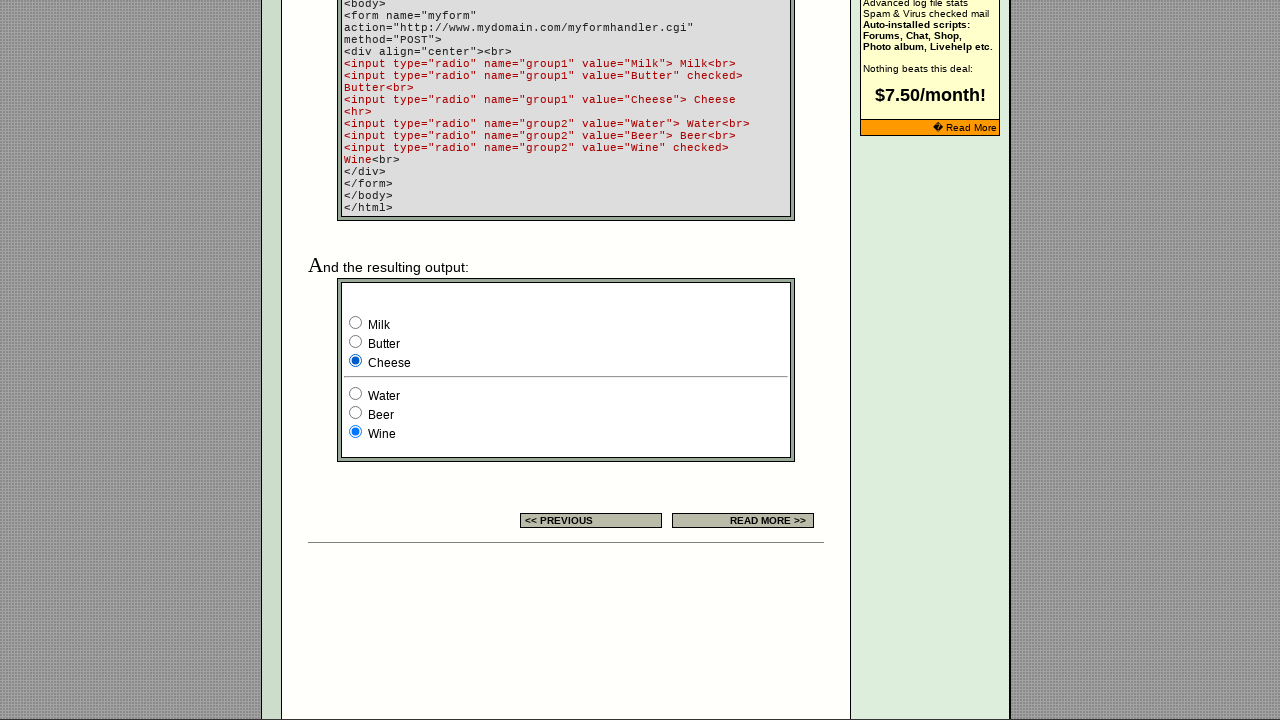

Retrieved value 'Cheese' from radio button 3
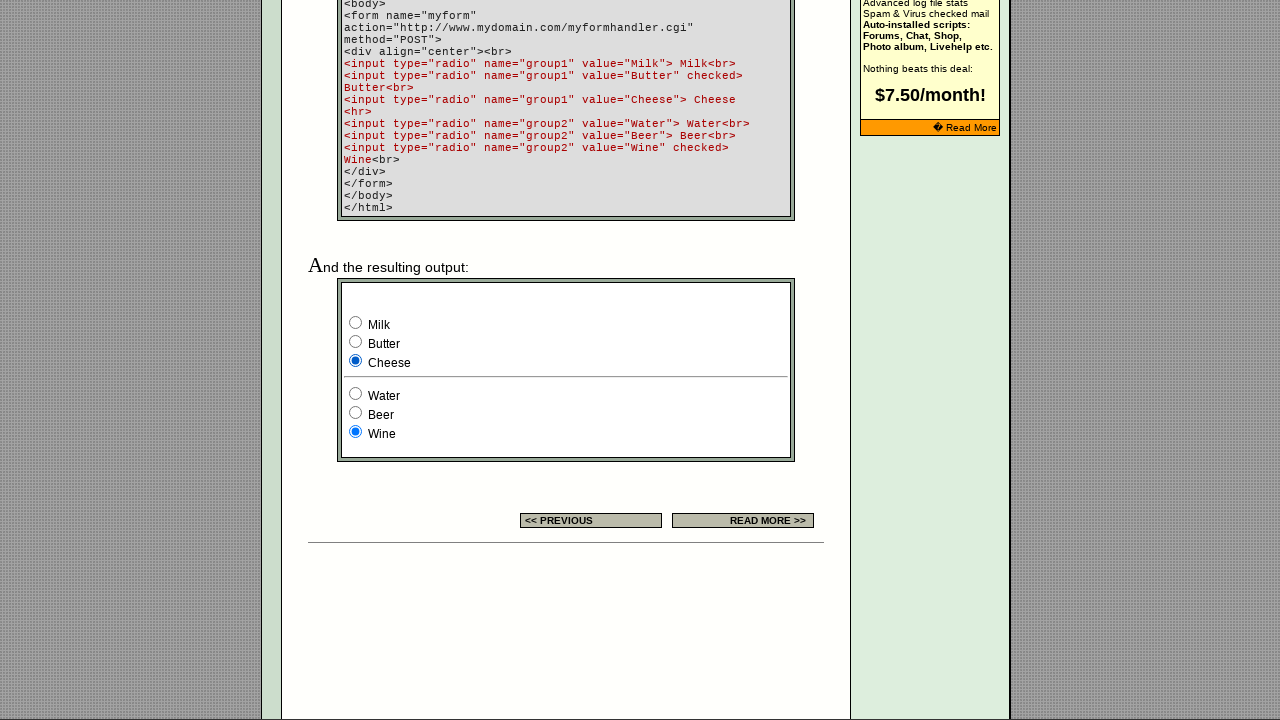

Clicked Cheese radio button through dynamic iteration at (356, 360) on input[name='group1'] >> nth=2
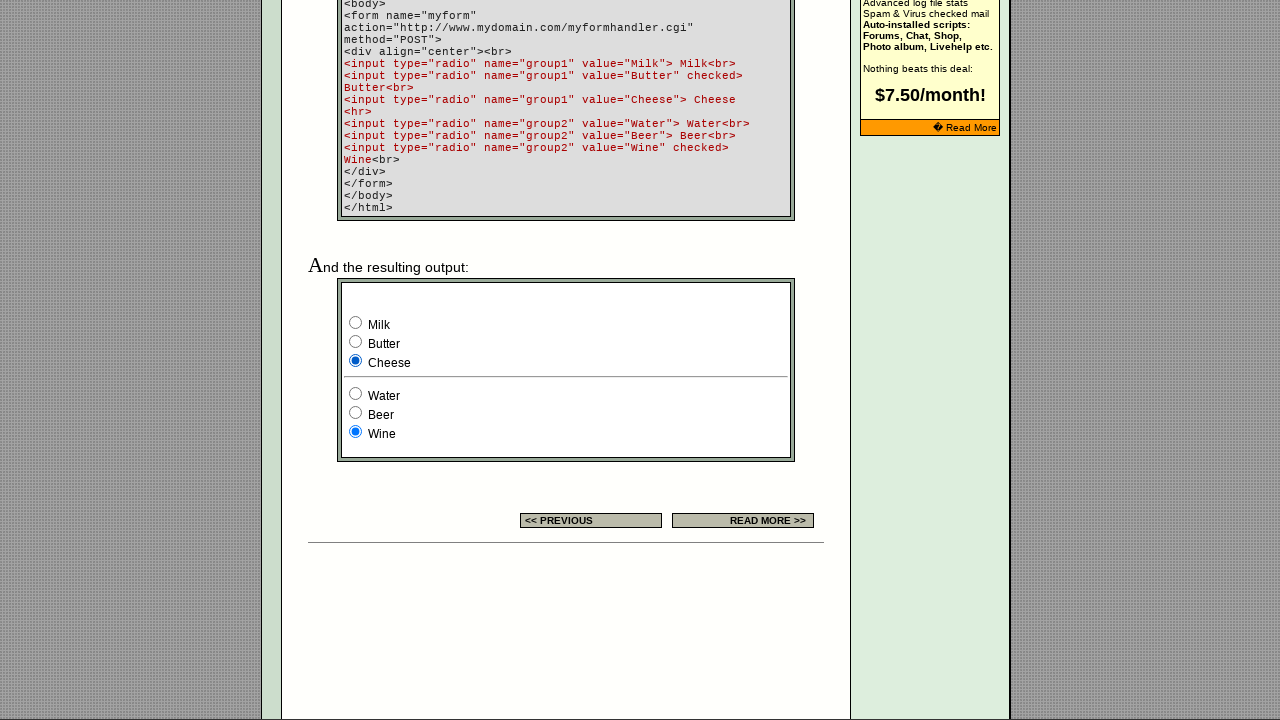

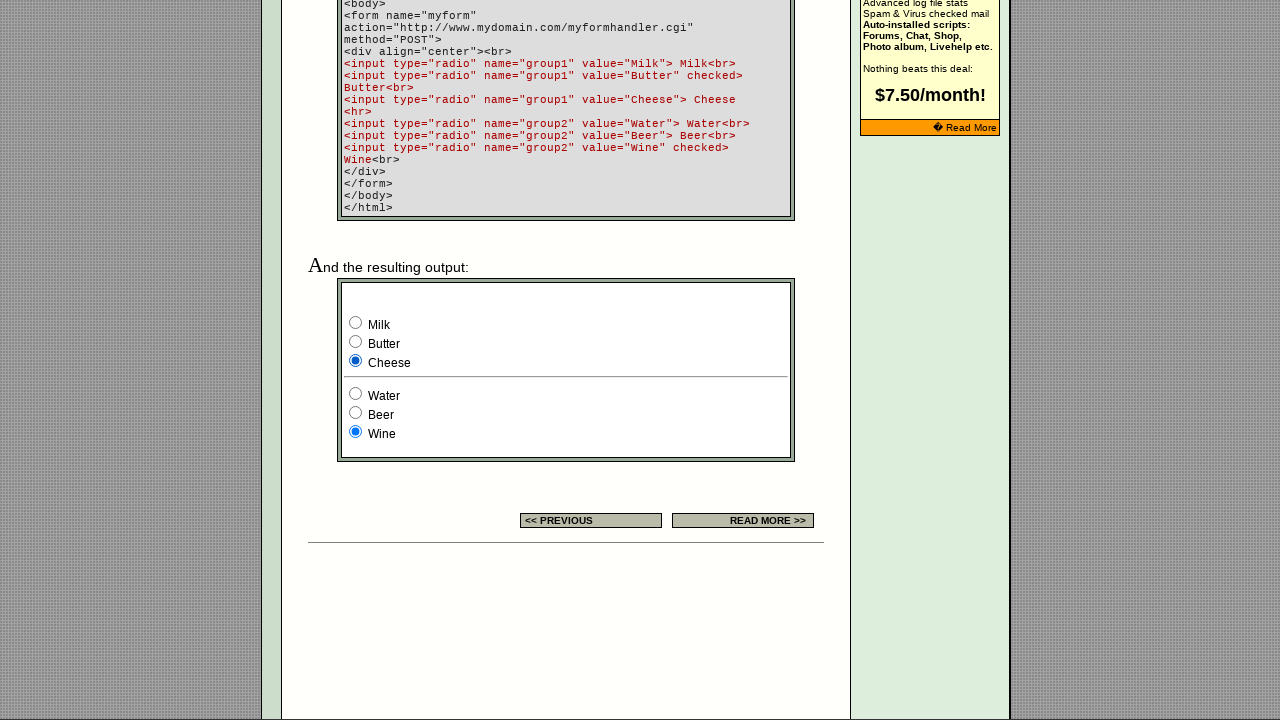